Tests login form validation by submitting with only password field filled, verifying that username is required error message appears

Starting URL: https://www.saucedemo.com/

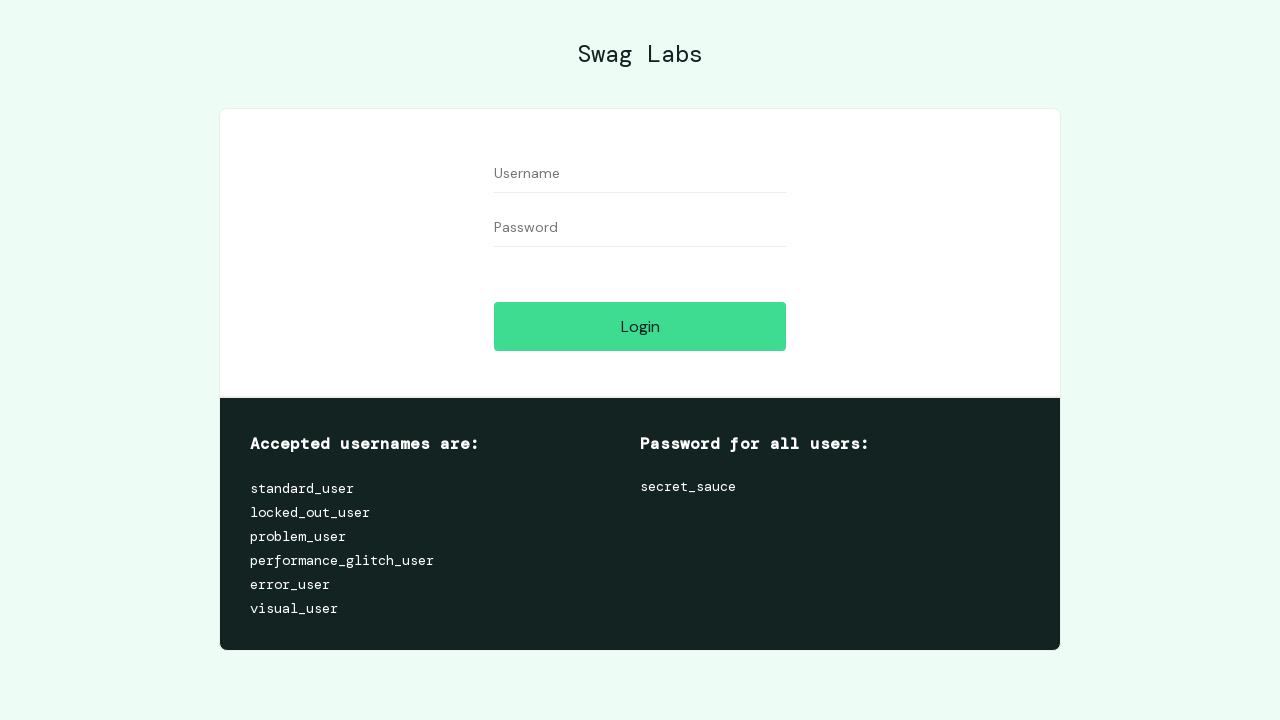

Verified login button is visible
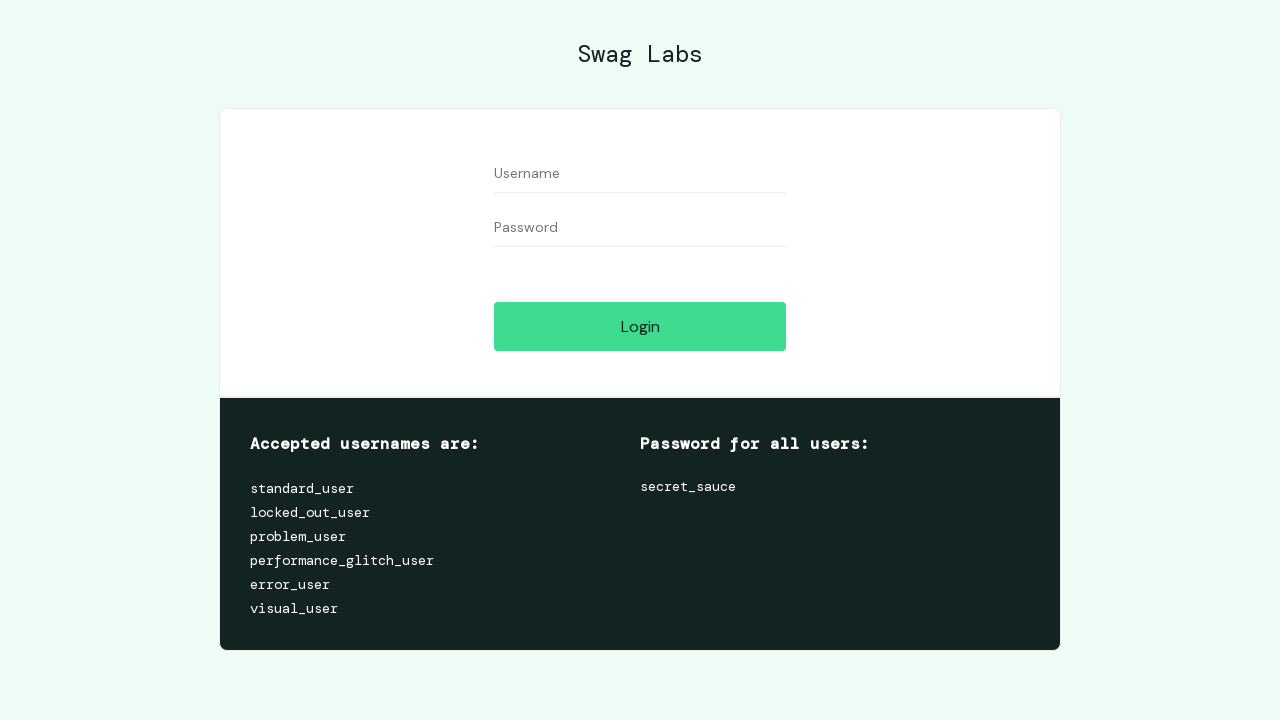

Filled password field with 'secret_sauce', leaving username empty on input[name='password']
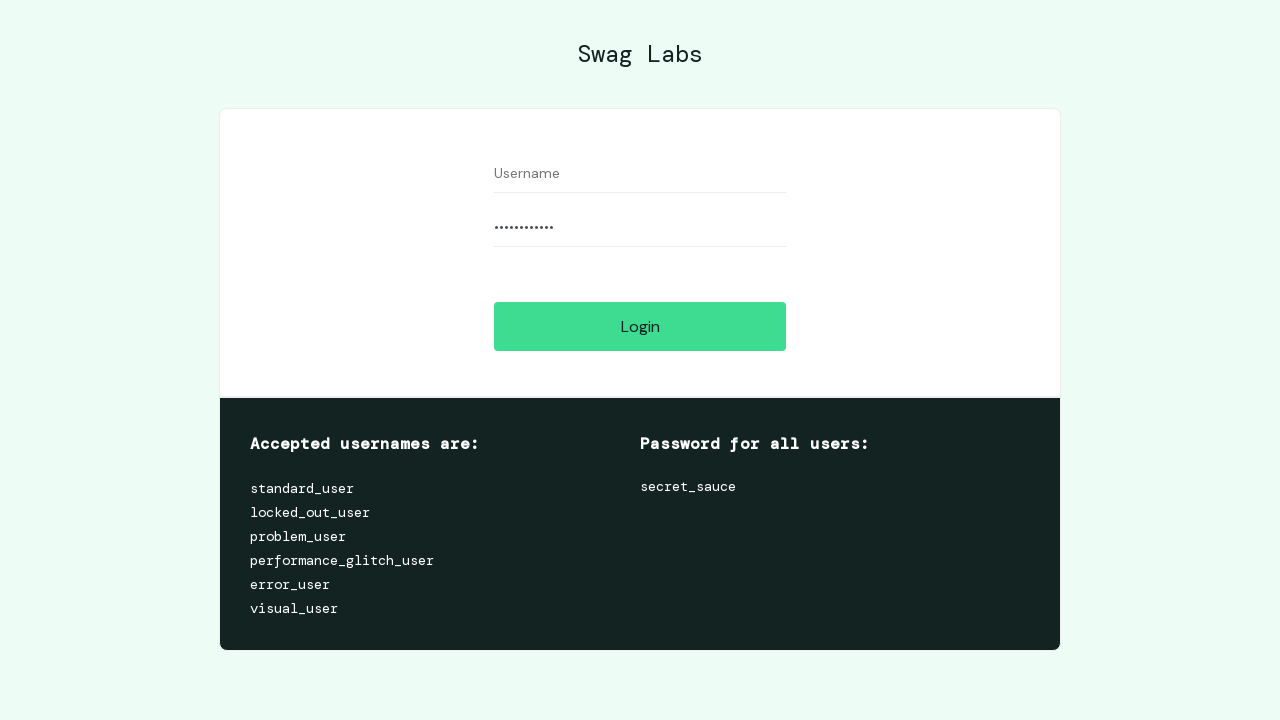

Clicked login button to submit form at (640, 326) on #login-button
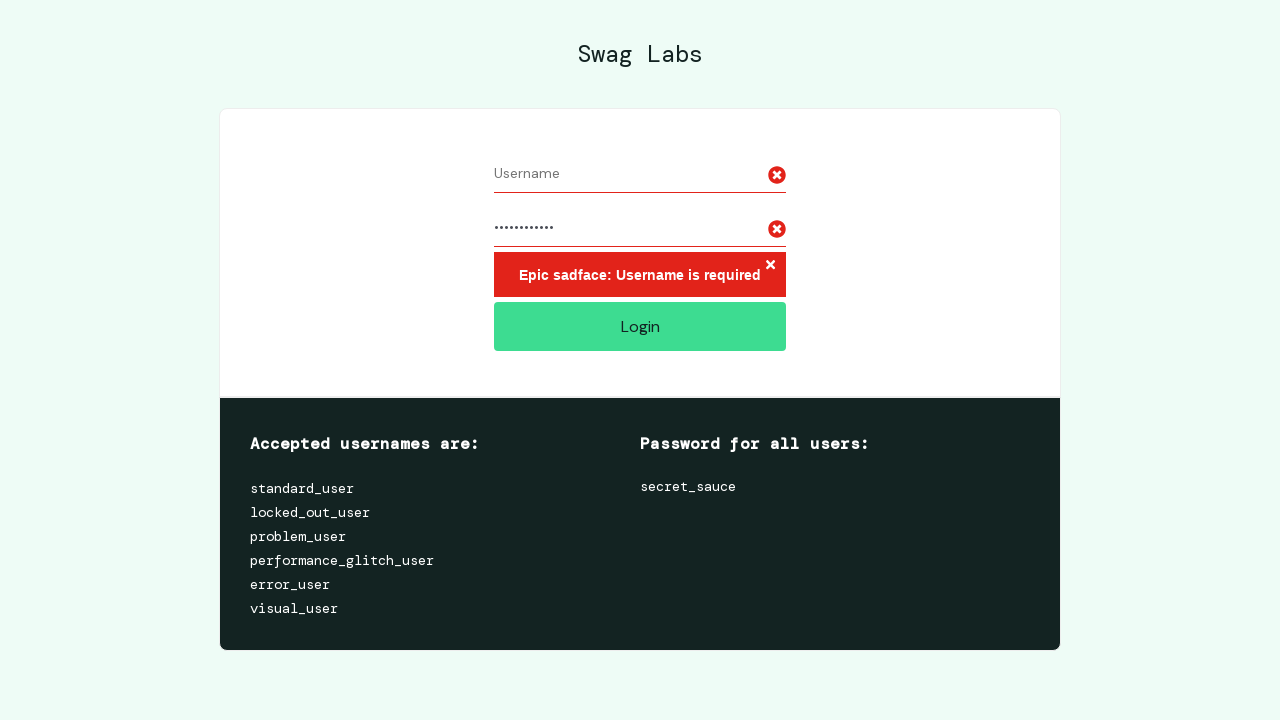

Verified error message 'Epic sadface: Username is required' appears
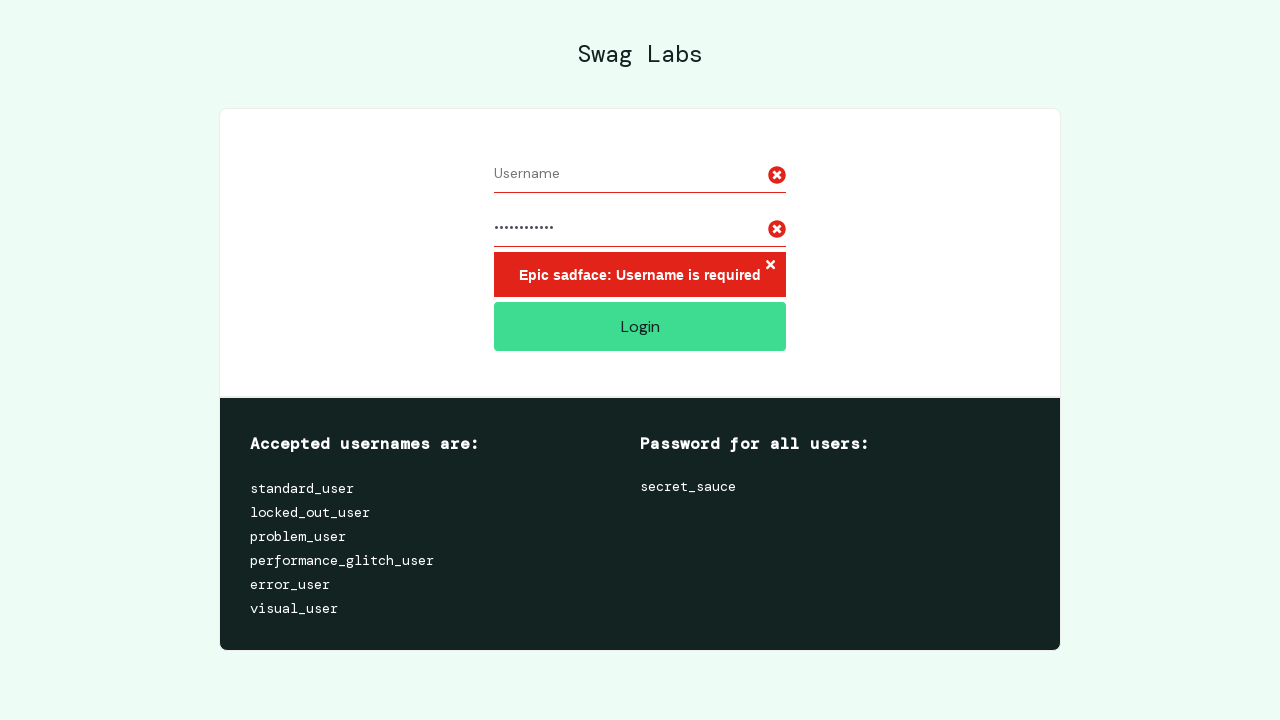

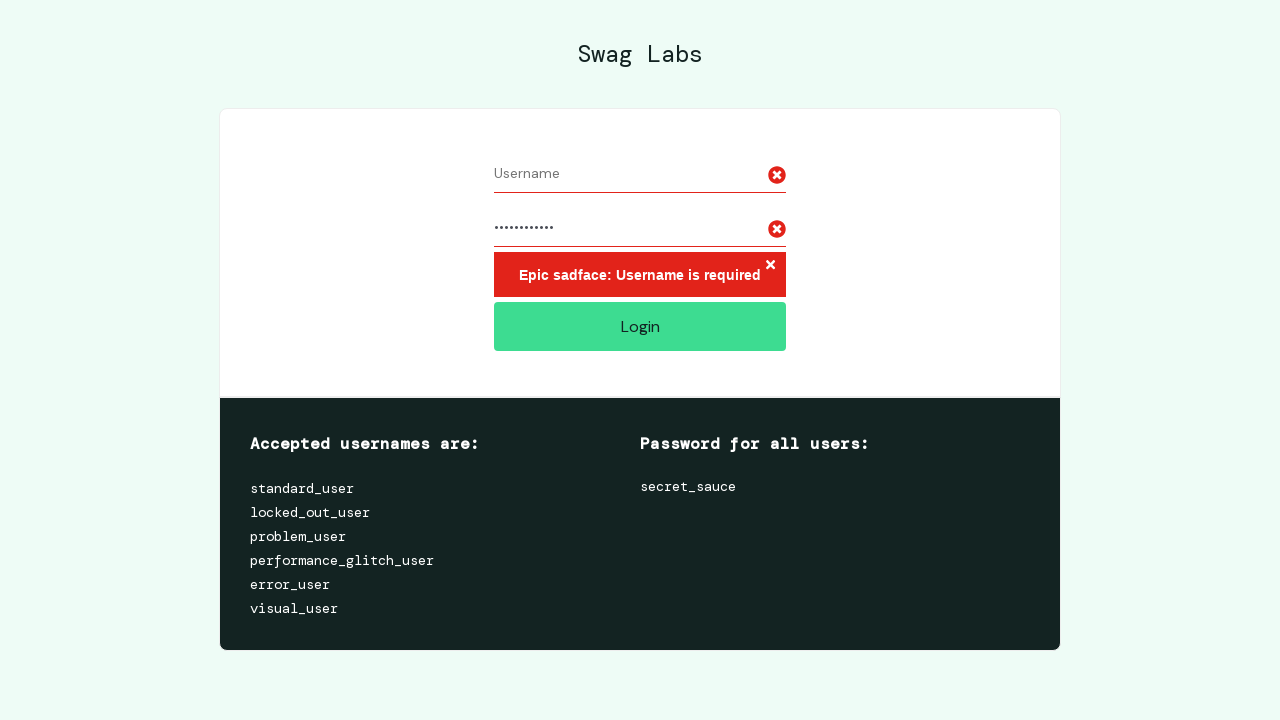